Tests alert with textbox by clicking on Alert with Textbox tab, triggering an alert, and accepting it

Starting URL: http://demo.automationtesting.in/Alerts.html

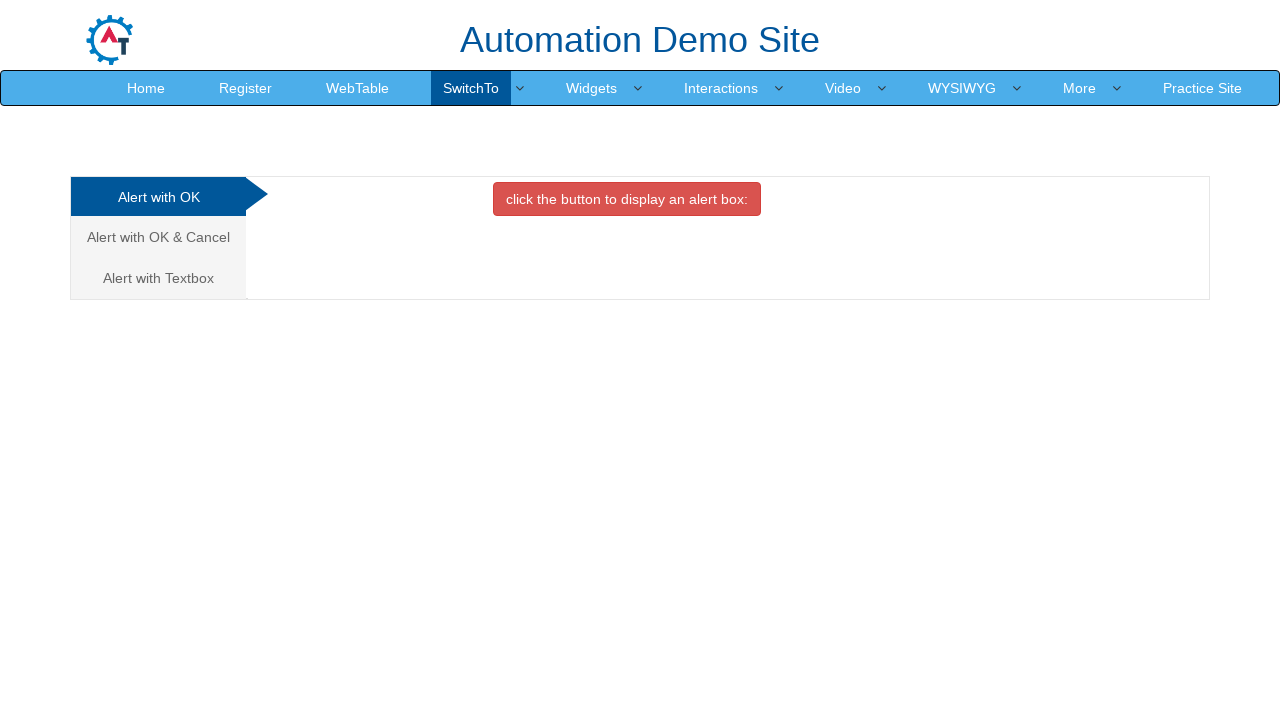

Clicked on 'Alert with Textbox' tab at (158, 278) on xpath=//a[contains(text(),'Alert with Textbox')]
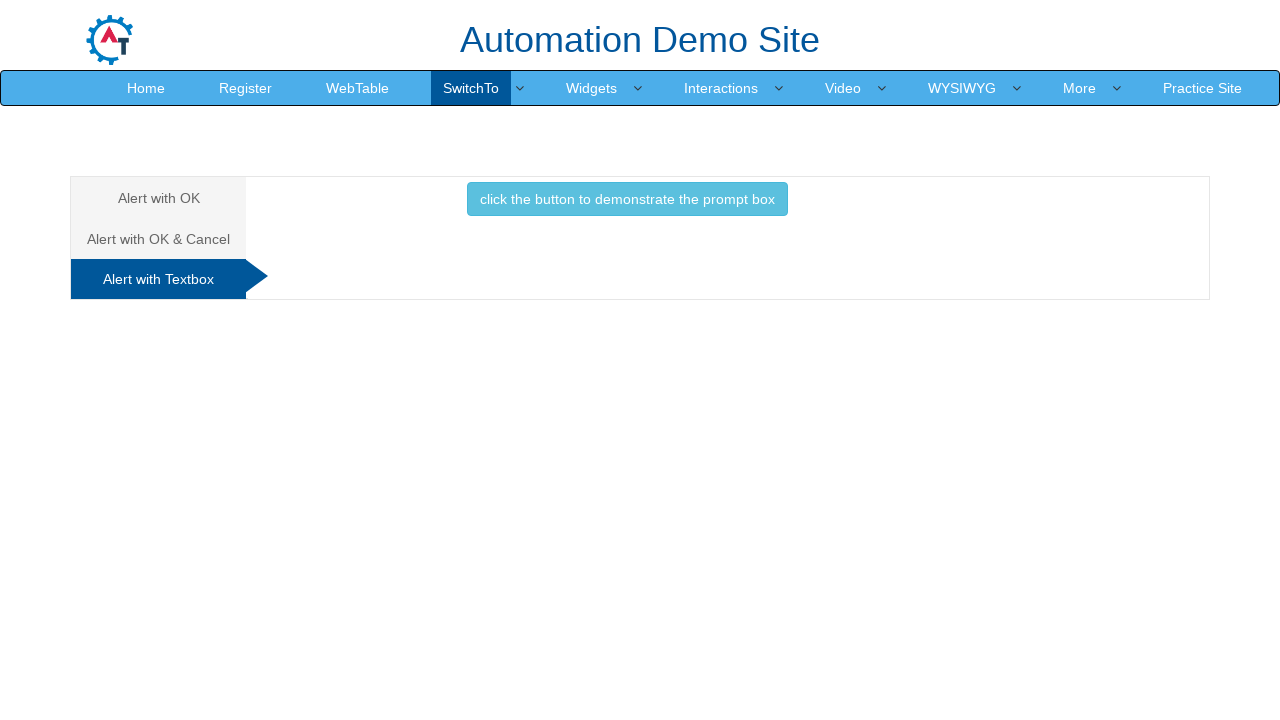

Set up dialog handler to accept alerts
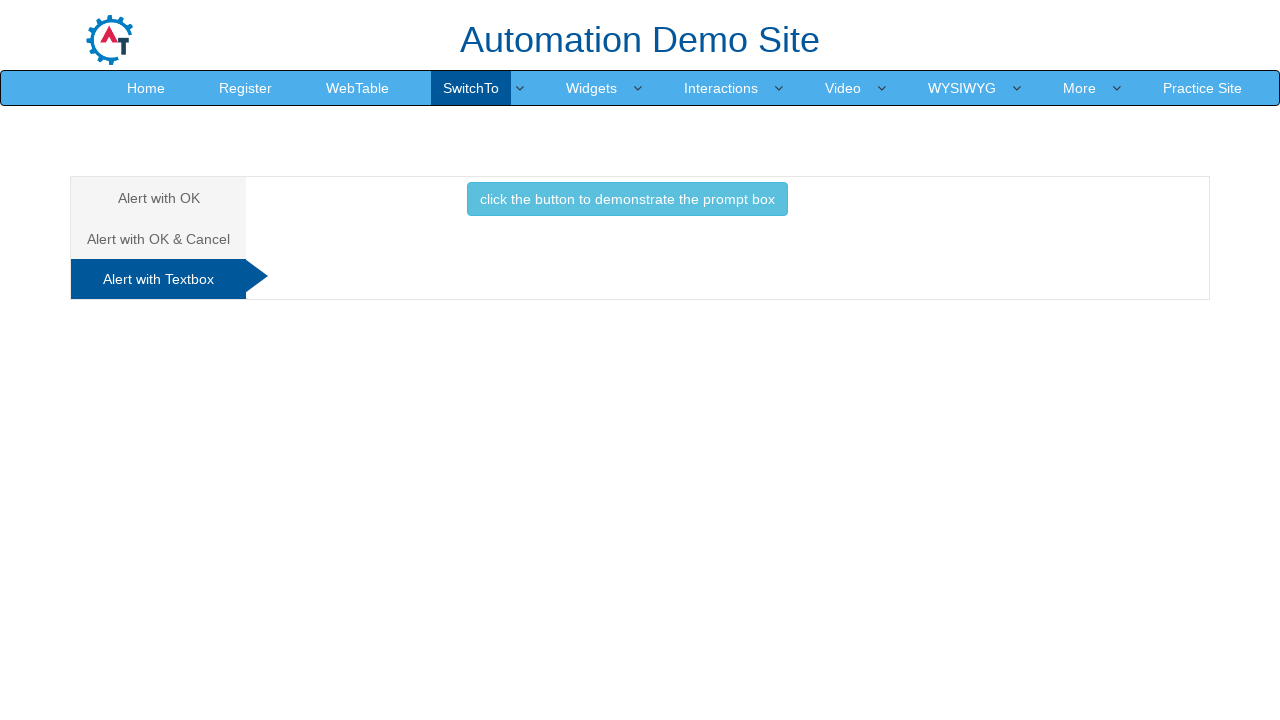

Clicked button to trigger prompt alert at (627, 199) on button.btn.btn-info
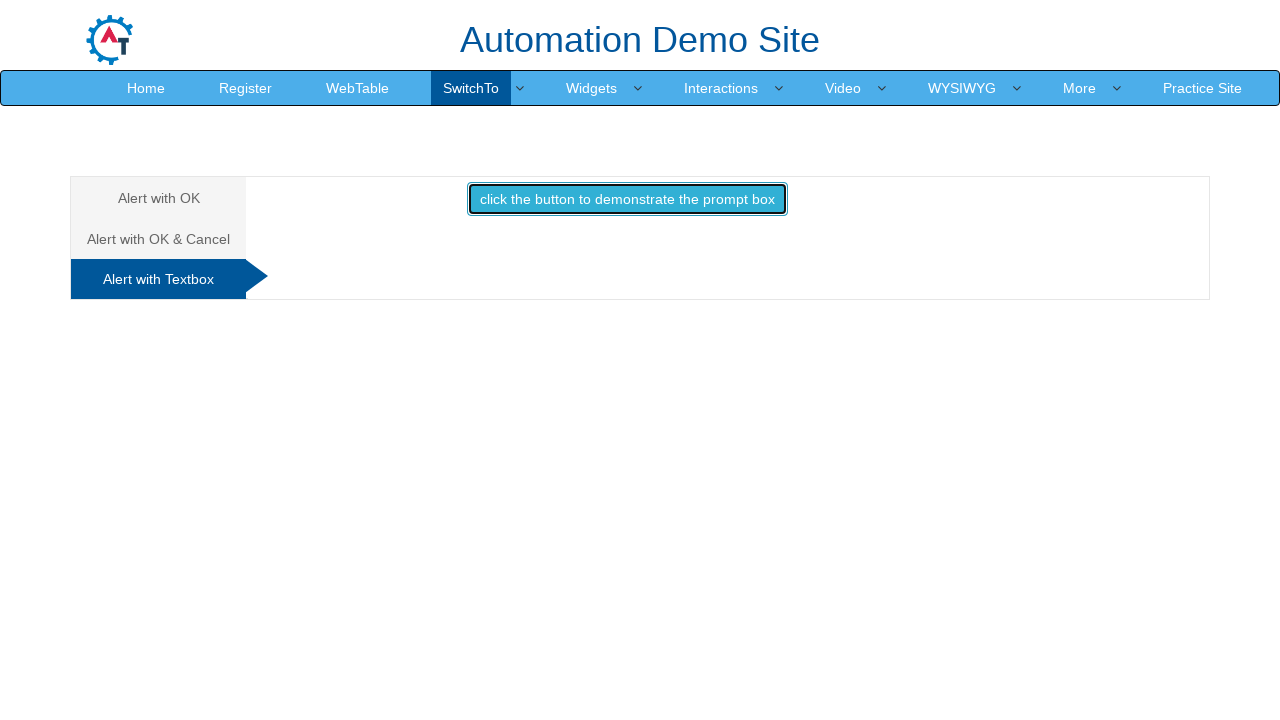

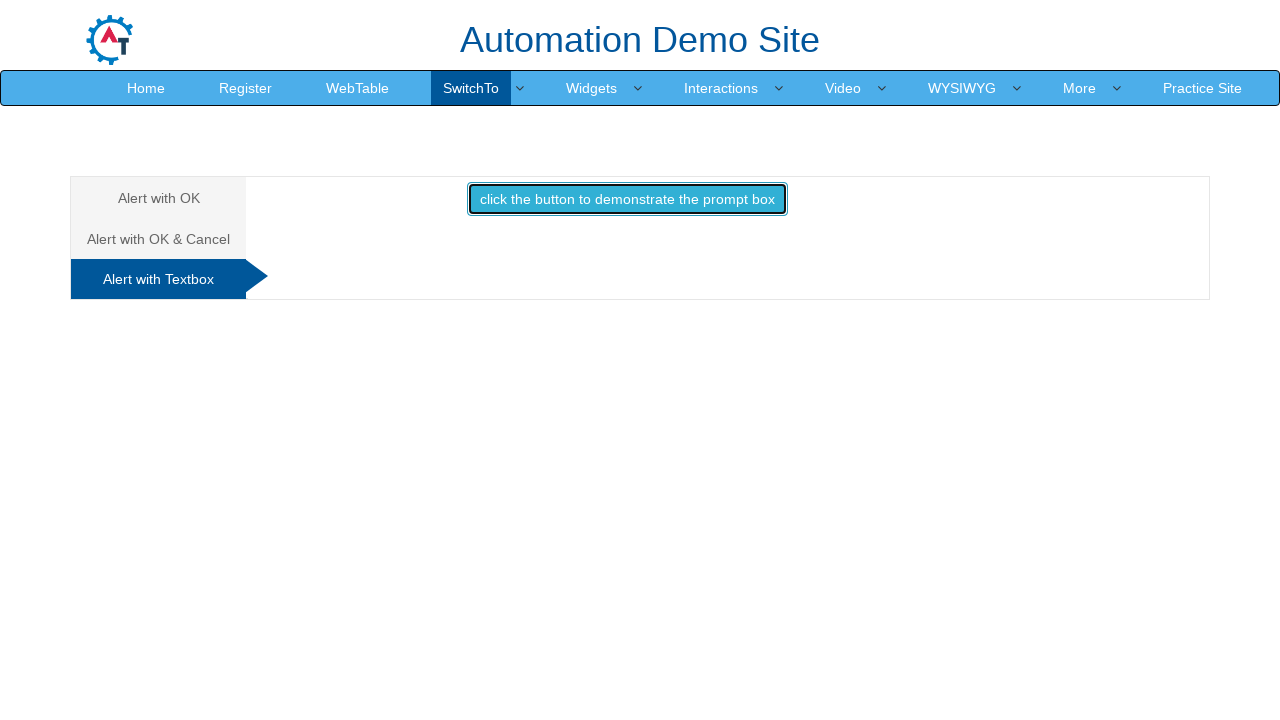